Tests dynamic controls by clicking an Enable button, waiting for an input field to become enabled, and then typing text into it

Starting URL: https://the-internet.herokuapp.com/dynamic_controls

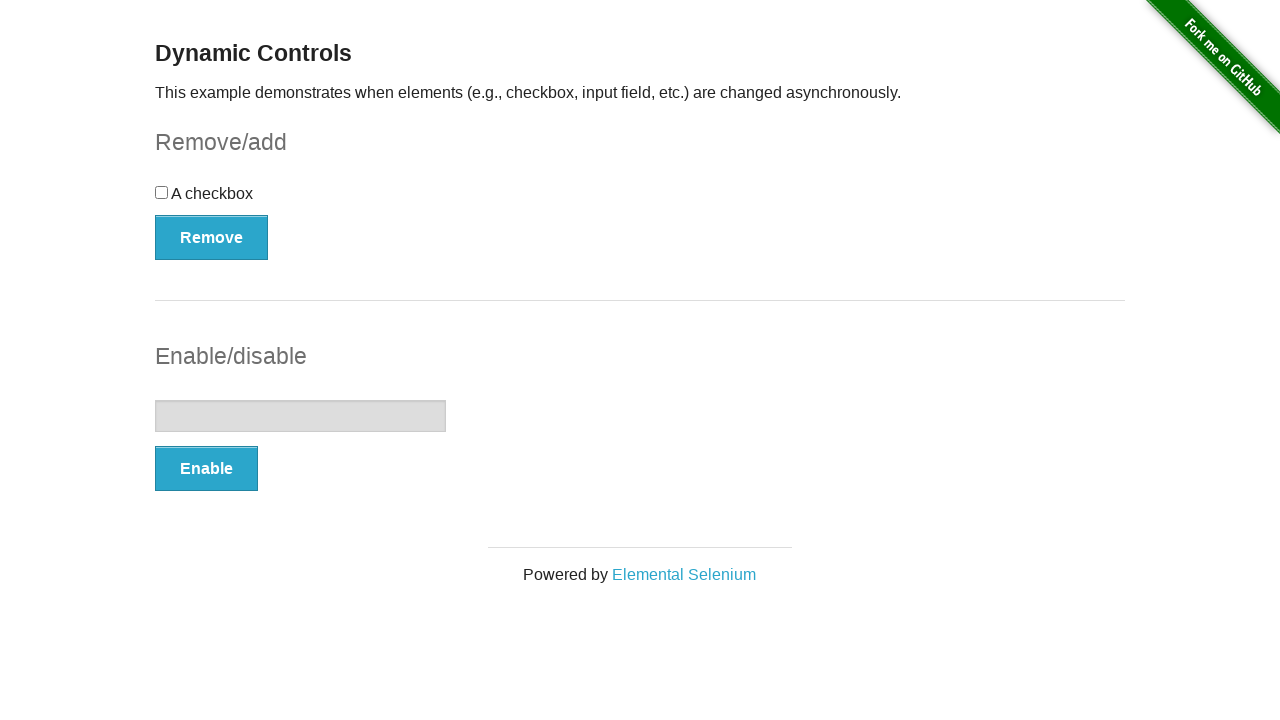

Clicked the Enable button at (206, 469) on xpath=//button[text()='Enable']
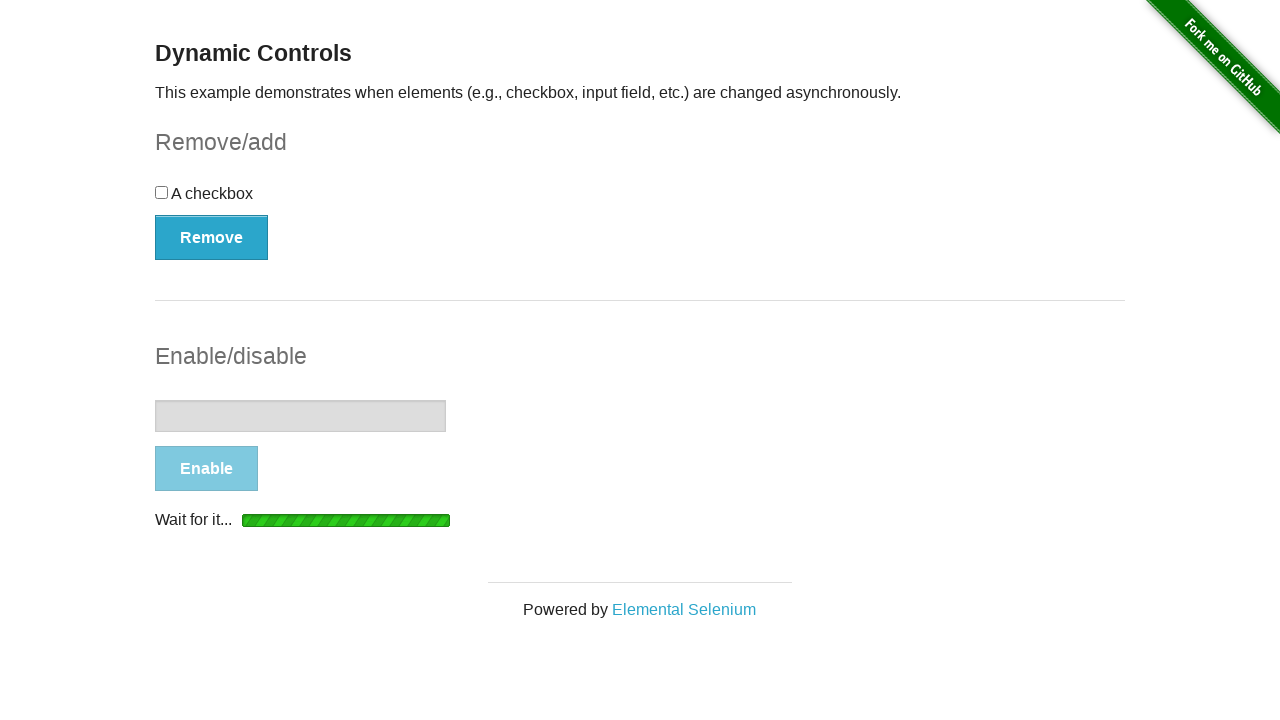

Input field became visible
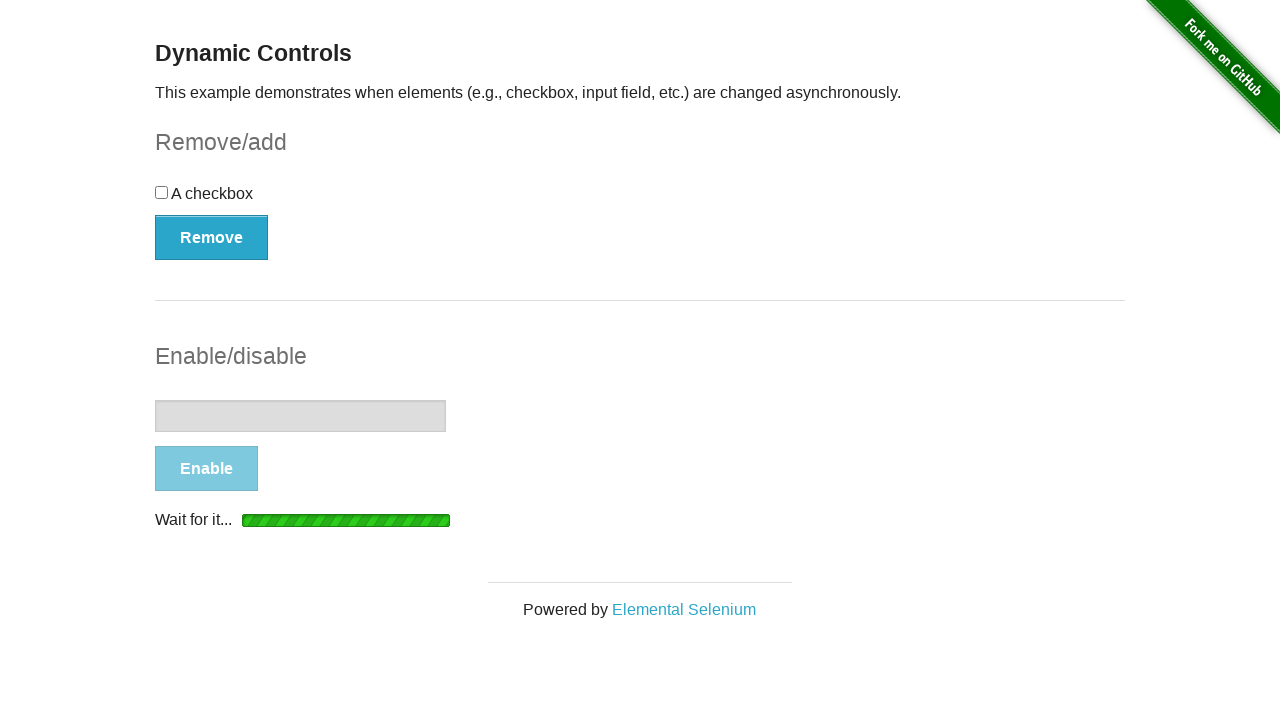

Input field is now enabled
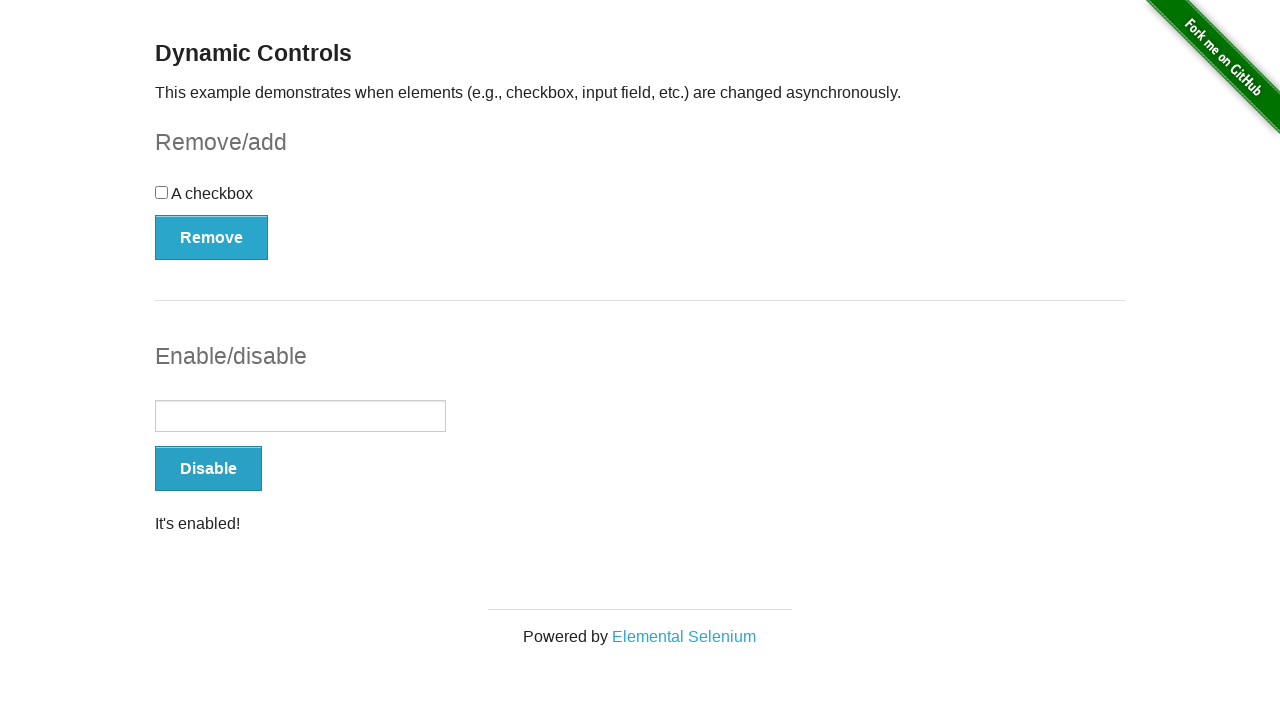

Typed 'Eurotech B11 is Here' into the input field on input[type='text']
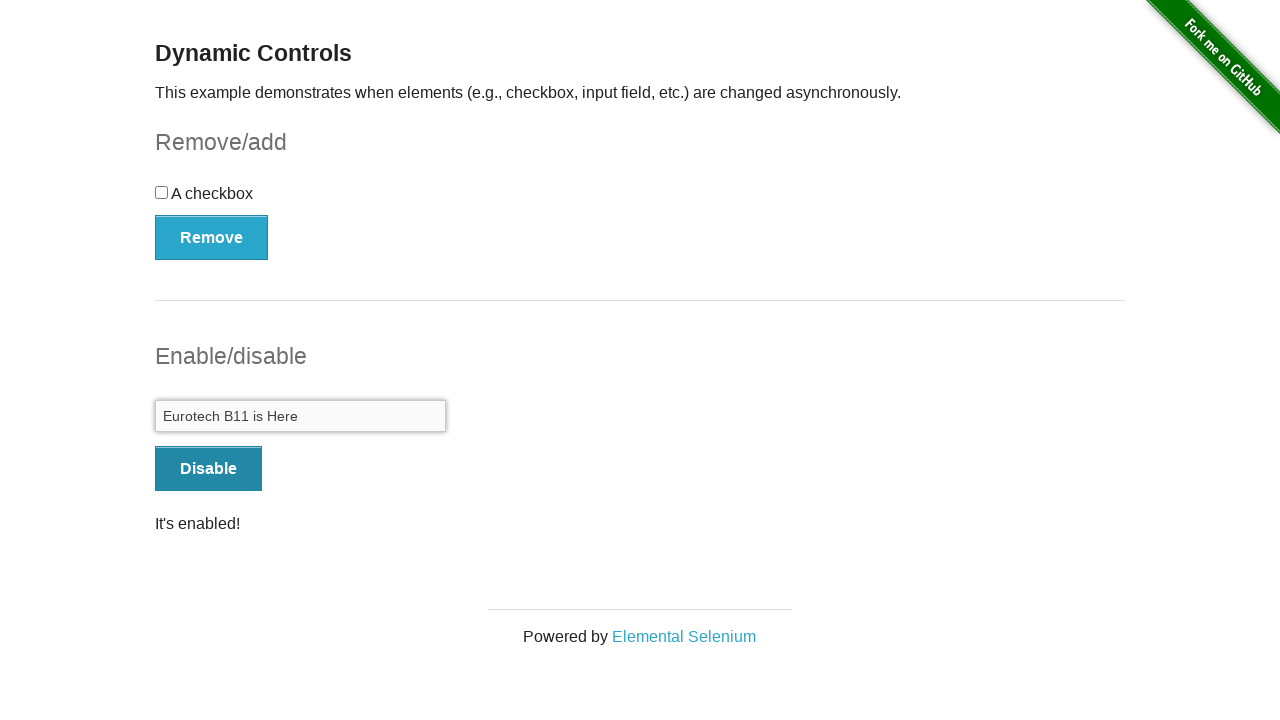

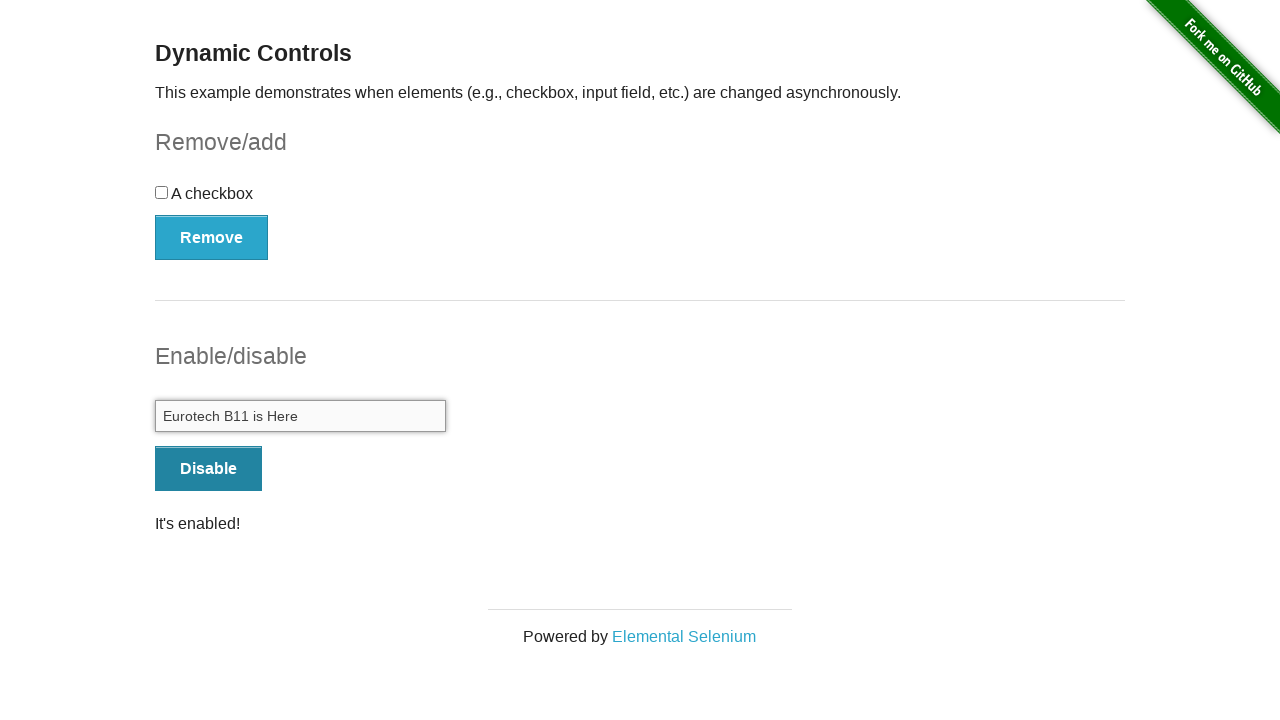